Tests that the home page contains exactly three sliders by navigating to Shop menu and then back to home page

Starting URL: http://practice.automationtesting.in/

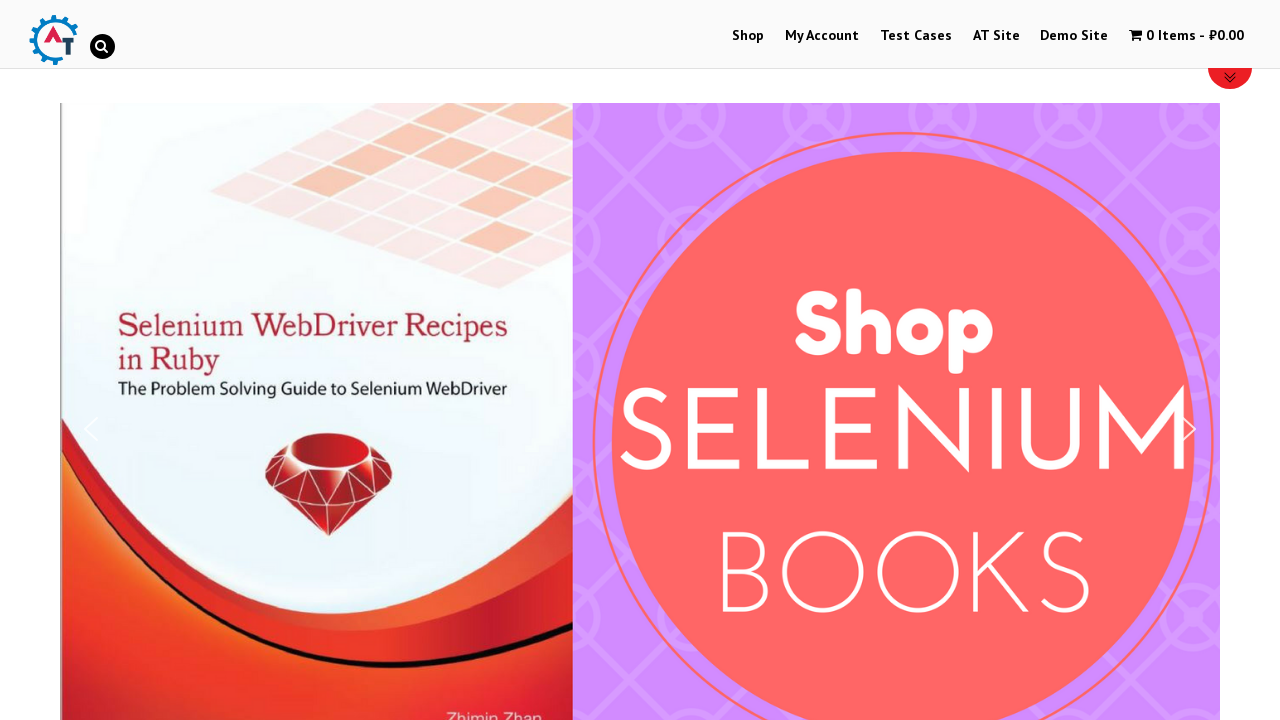

Located all navigation menu links
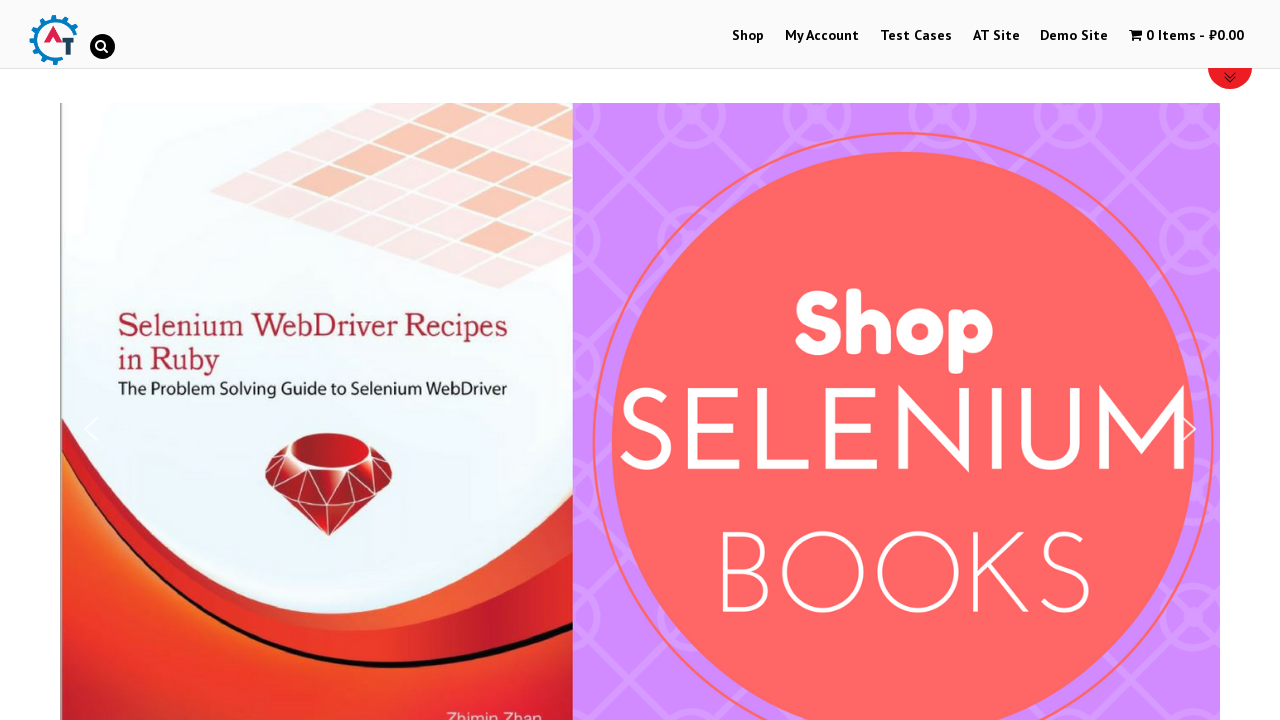

Clicked on Shop menu link at (748, 36) on xpath=//*[@id='main-nav']/li/a >> nth=0
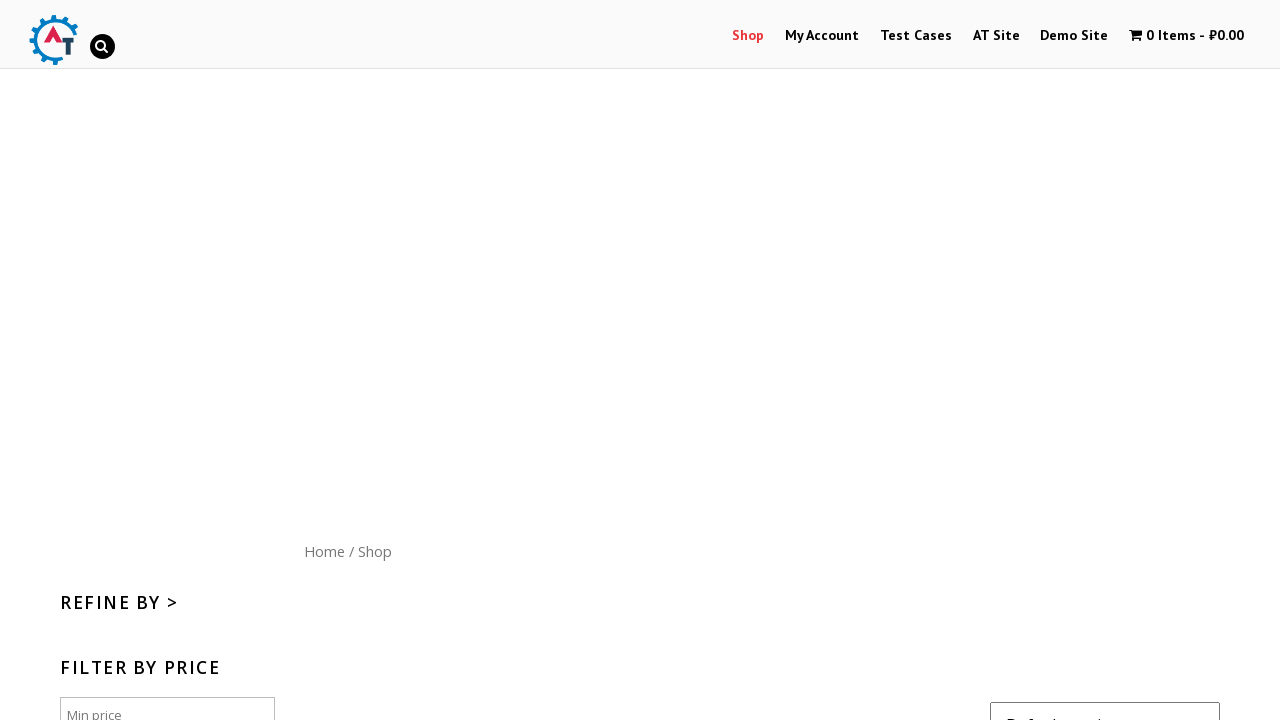

Clicked on site logo to return to home page at (53, 40) on #site-logo
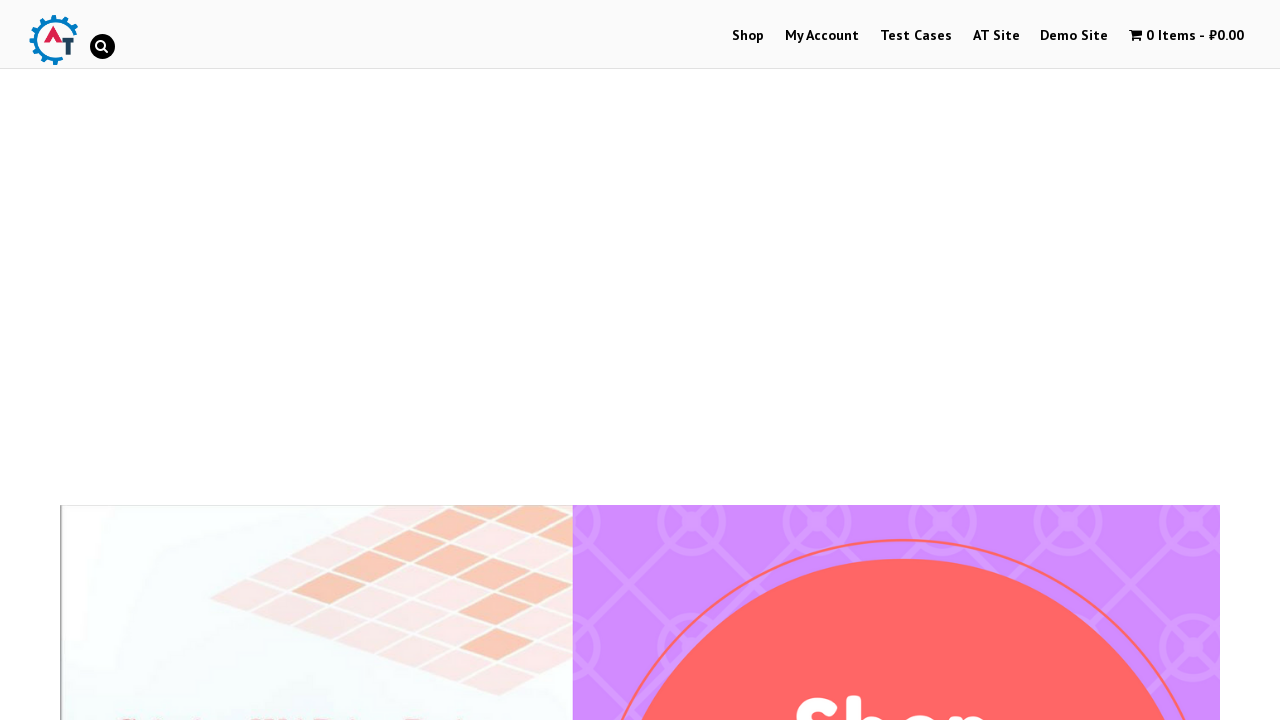

Located all sliders on home page
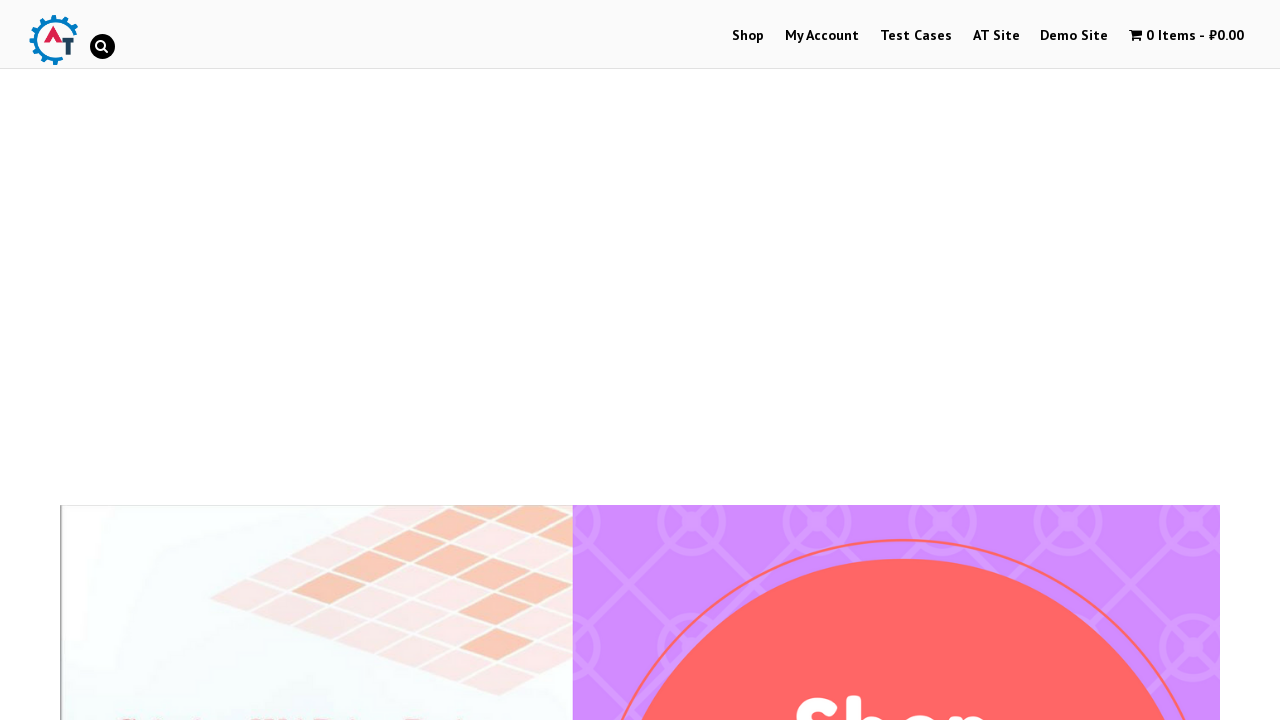

Verified that exactly 3 sliders are present on home page
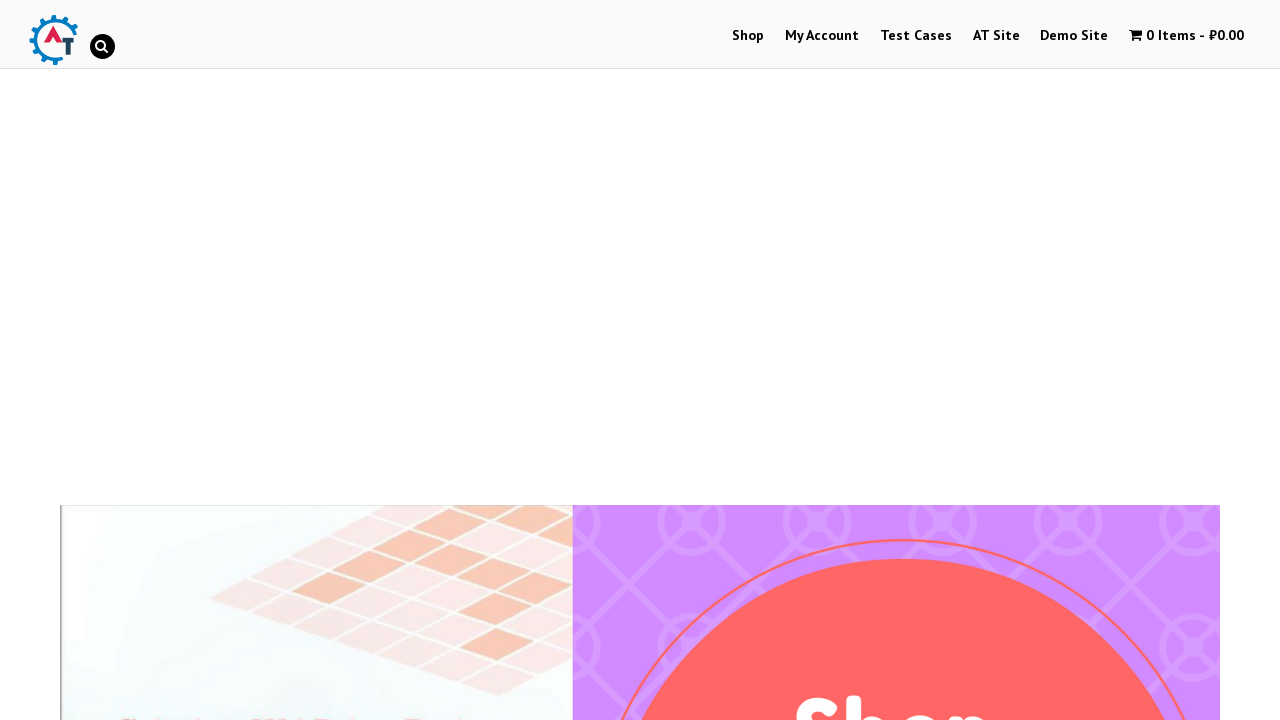

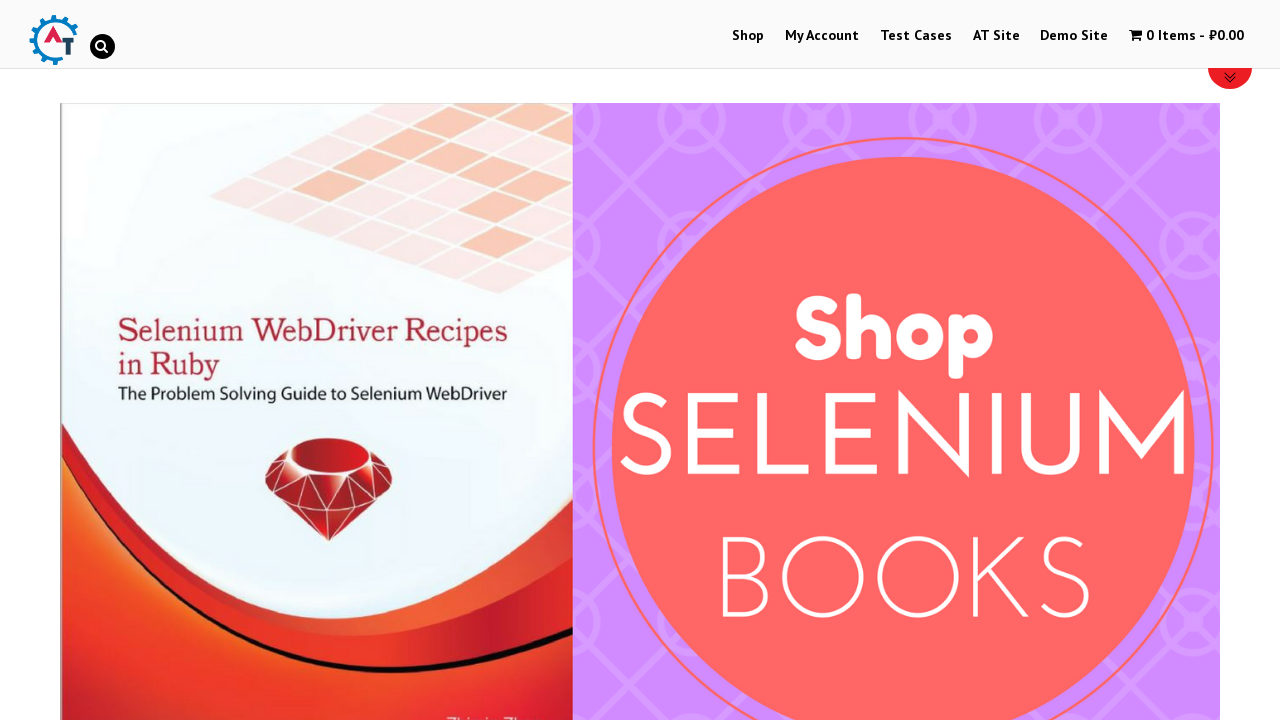